Tests page after scrolling by scrolling down 350 pixels

Starting URL: https://applitools.github.io/demo/TestPages/FramesTestPage/

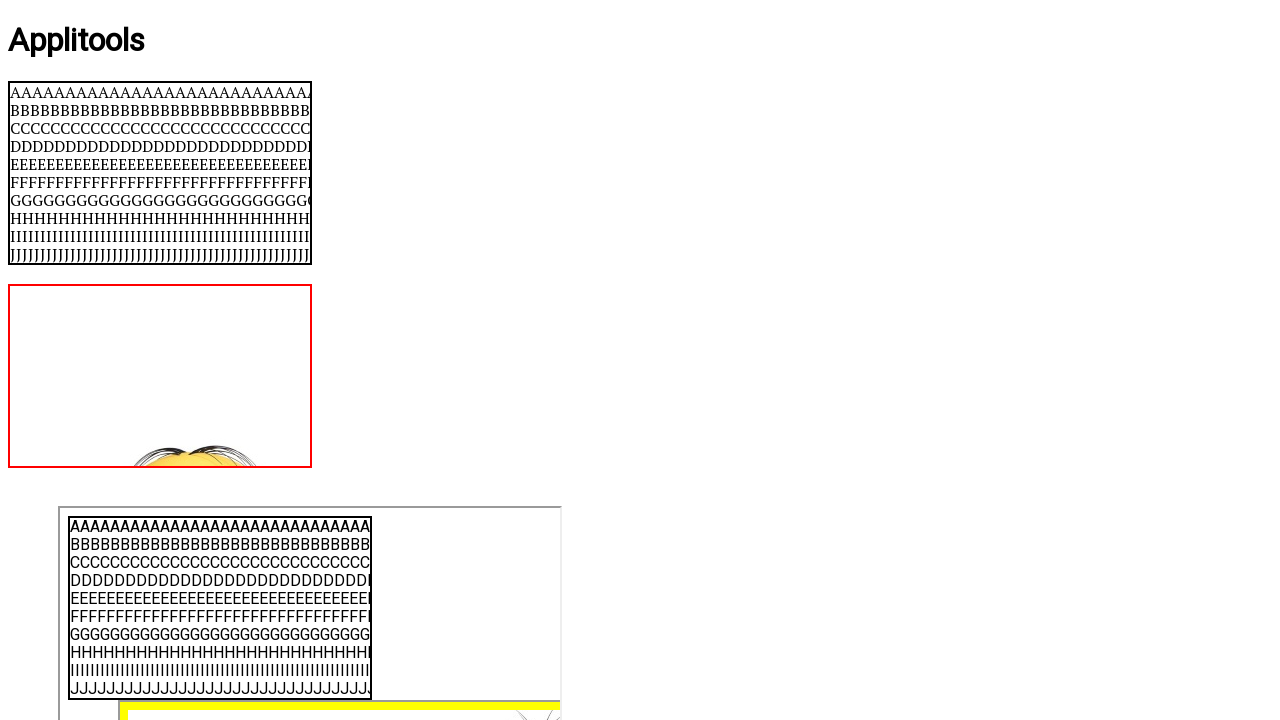

Scrolled page down by 350 pixels
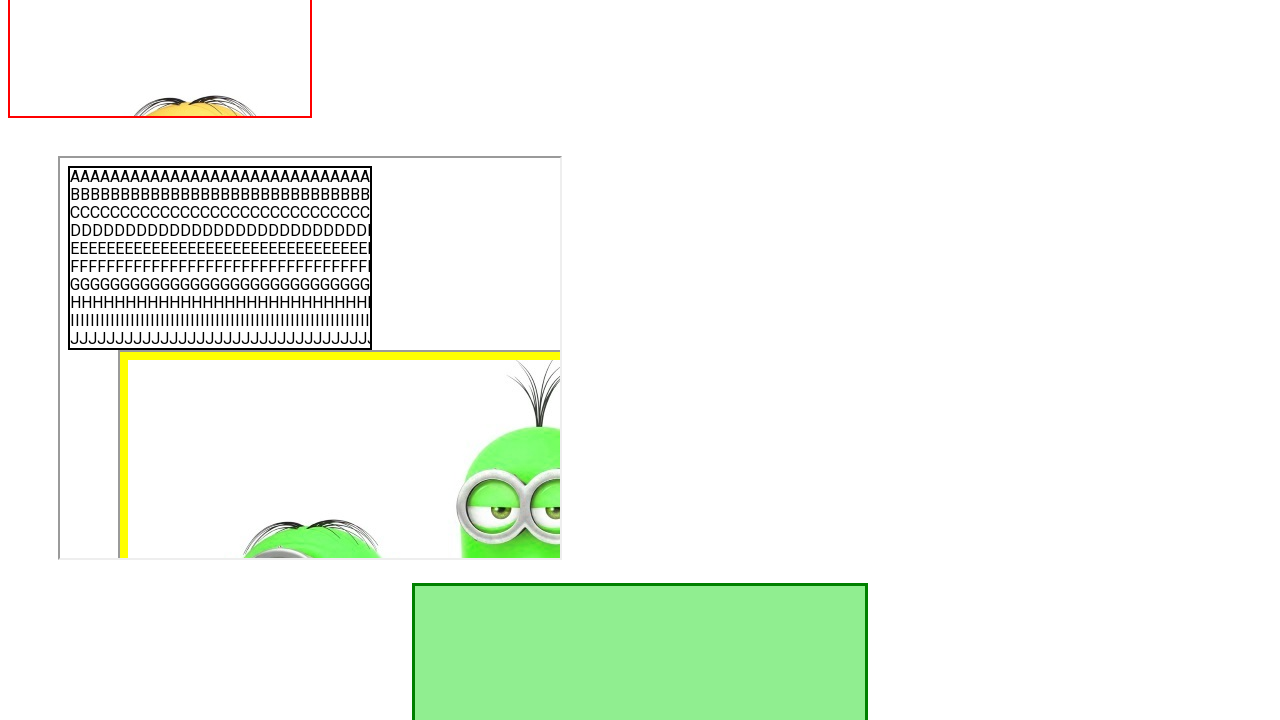

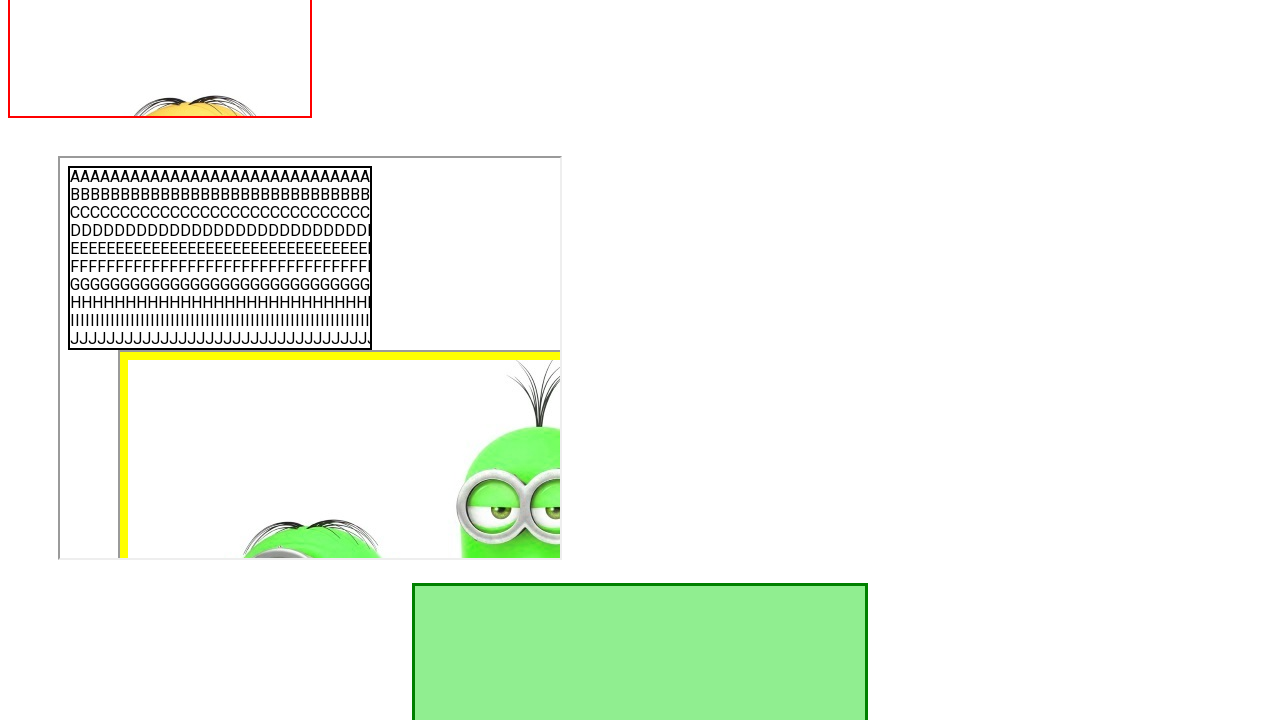